Tests alert functionality by entering a name in an input field, triggering an alert, and accepting it

Starting URL: https://rahulshettyacademy.com/AutomationPractice/

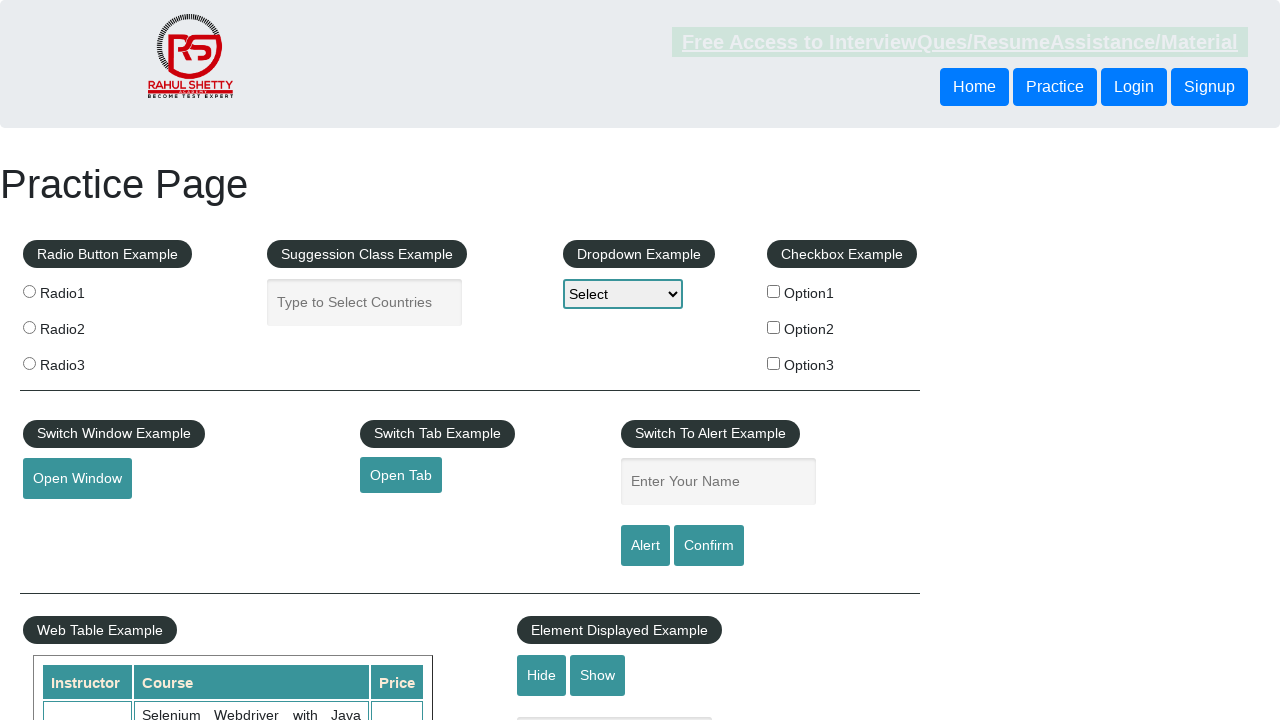

Filled name field with 'Vlad' on #name
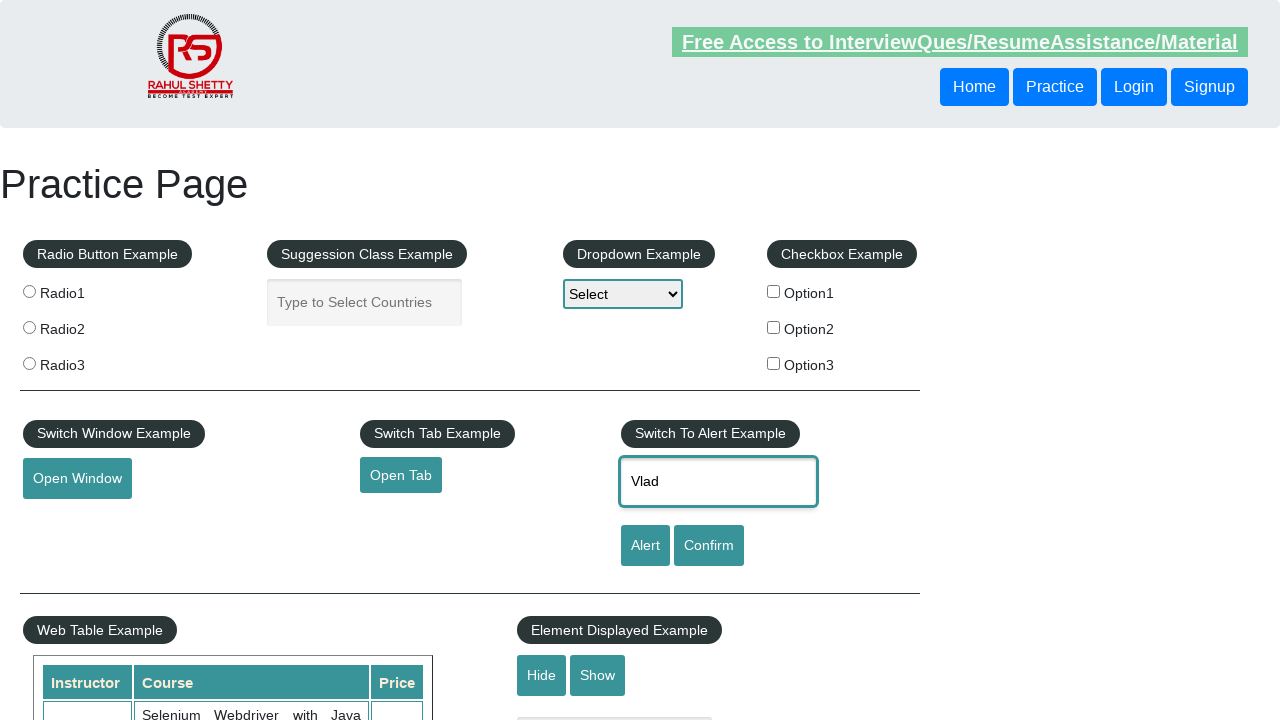

Clicked alert button to trigger alert at (645, 546) on #alertbtn
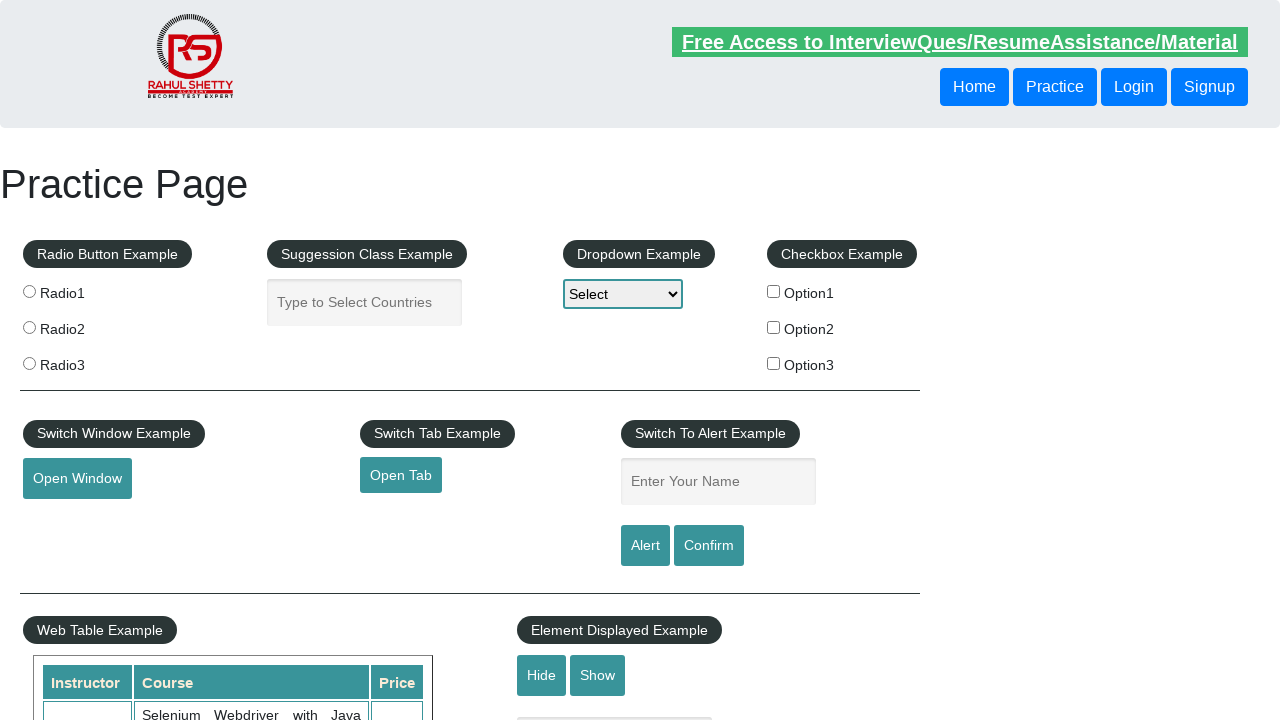

Set up dialog handler to accept alerts
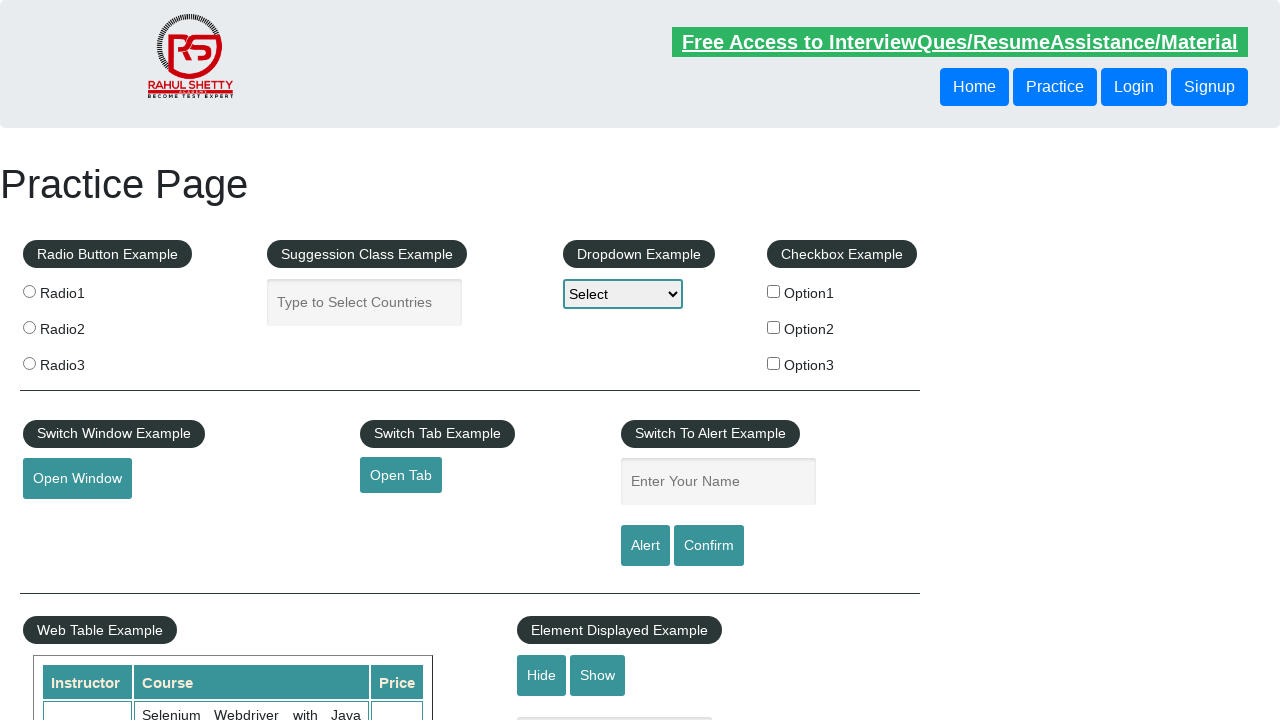

Clicked alert button again to trigger alert with handler active at (645, 546) on #alertbtn
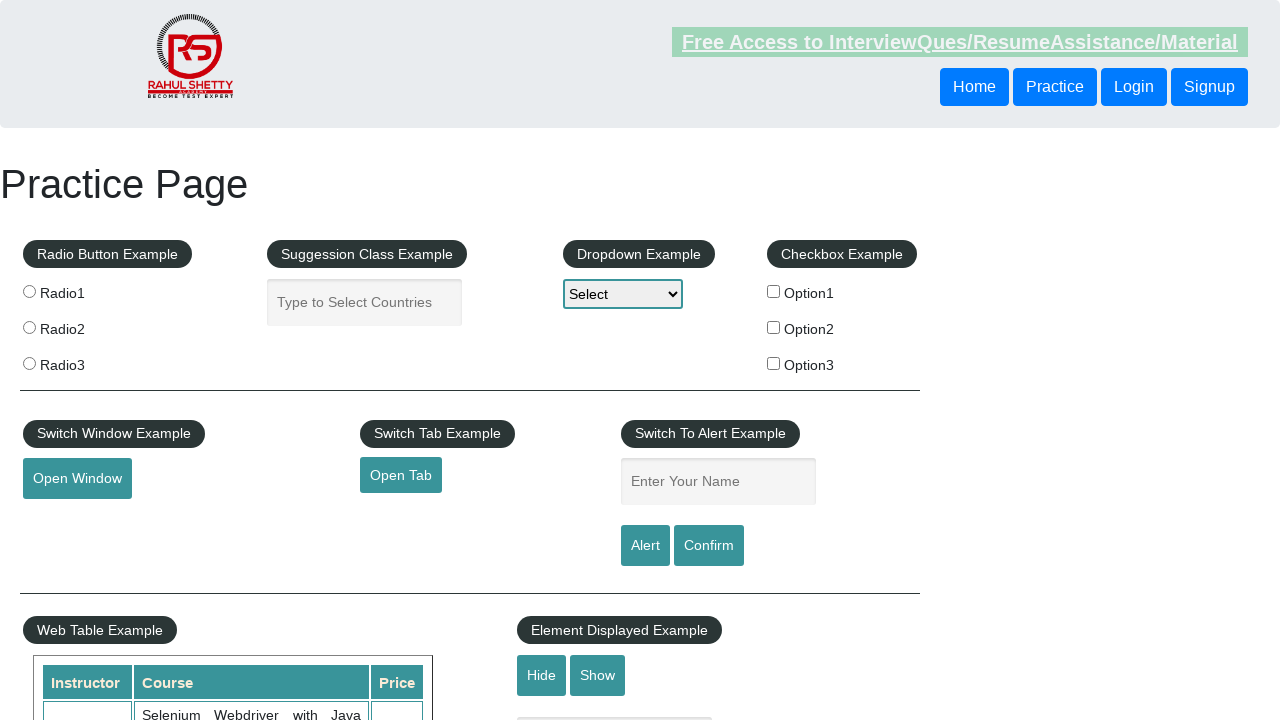

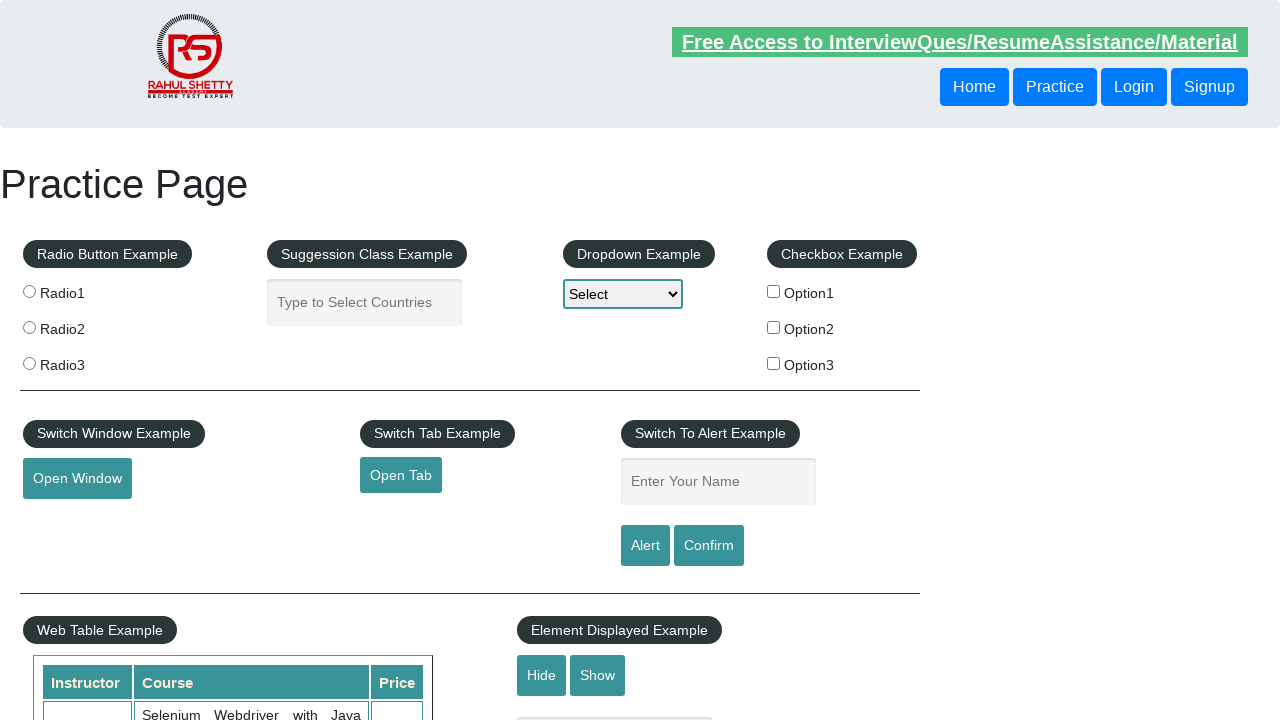